Tests navigation on a team staffing website by clicking the "Сформировать команду" (Form a team) link

Starting URL: https://outstaff.bls-soft.ru/

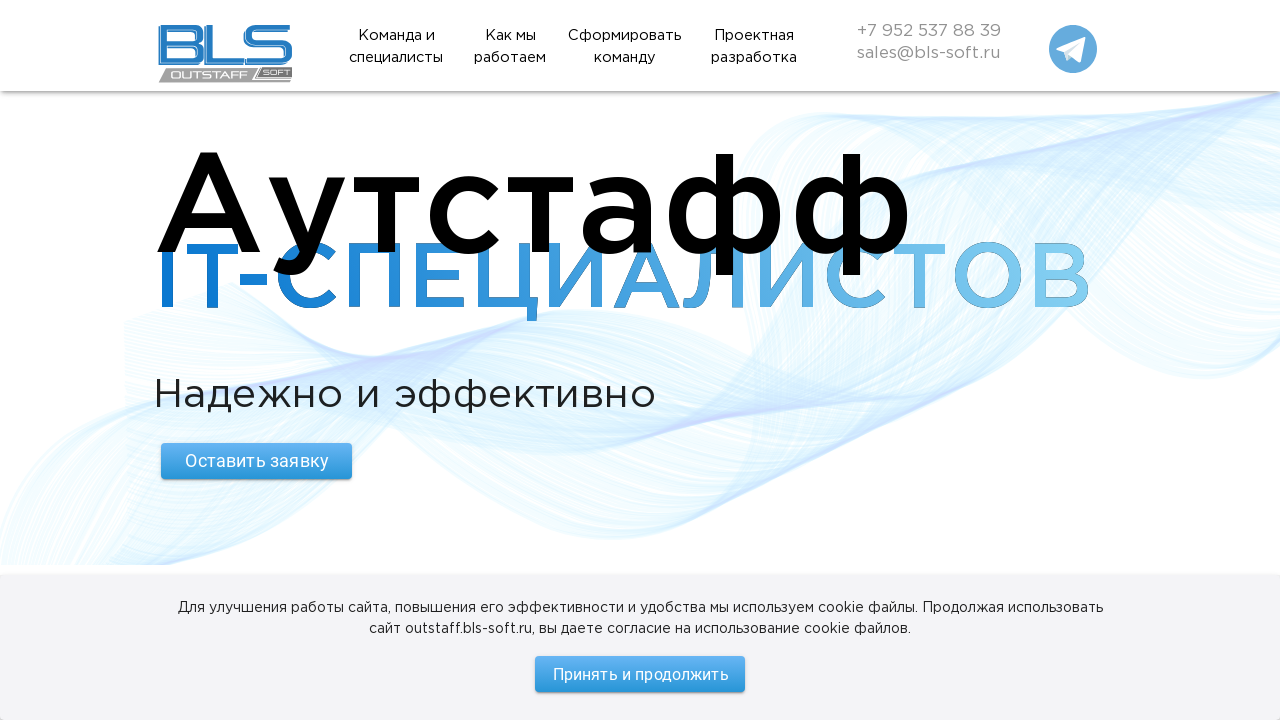

Navigated to team staffing website
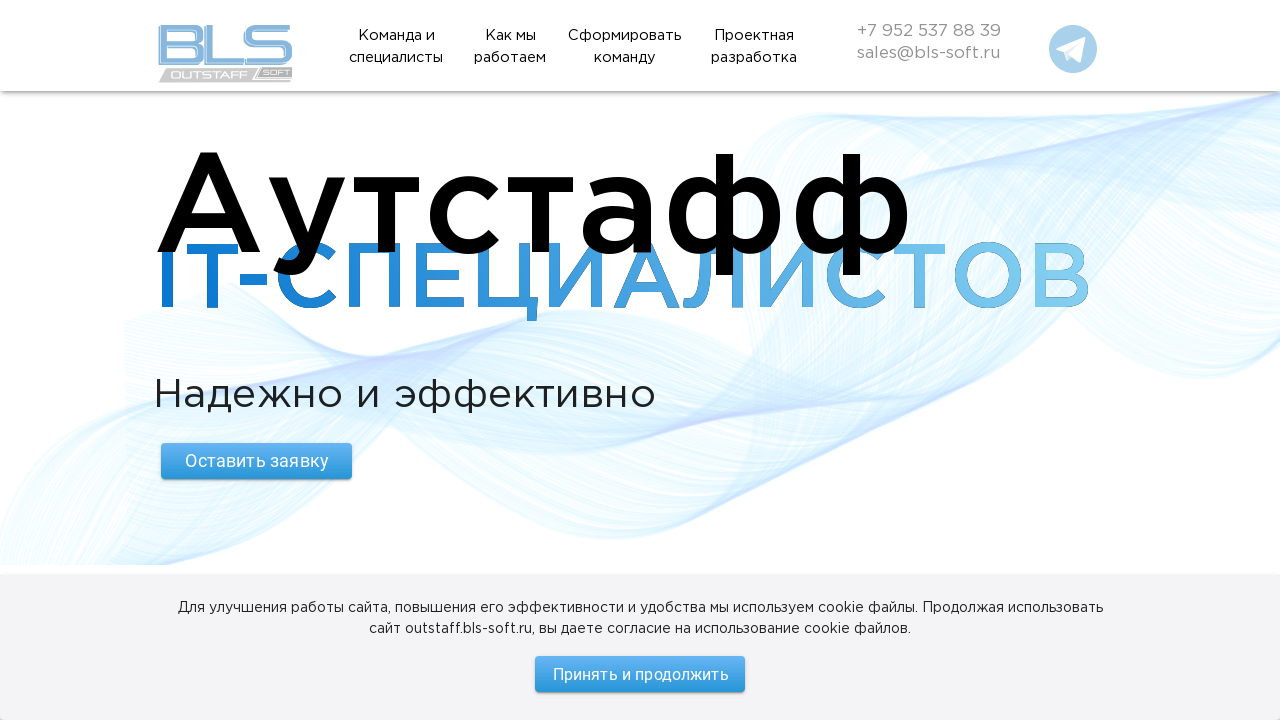

Clicked 'Сформировать команду' (Form a team) link at (625, 47) on text=Сформировать команду
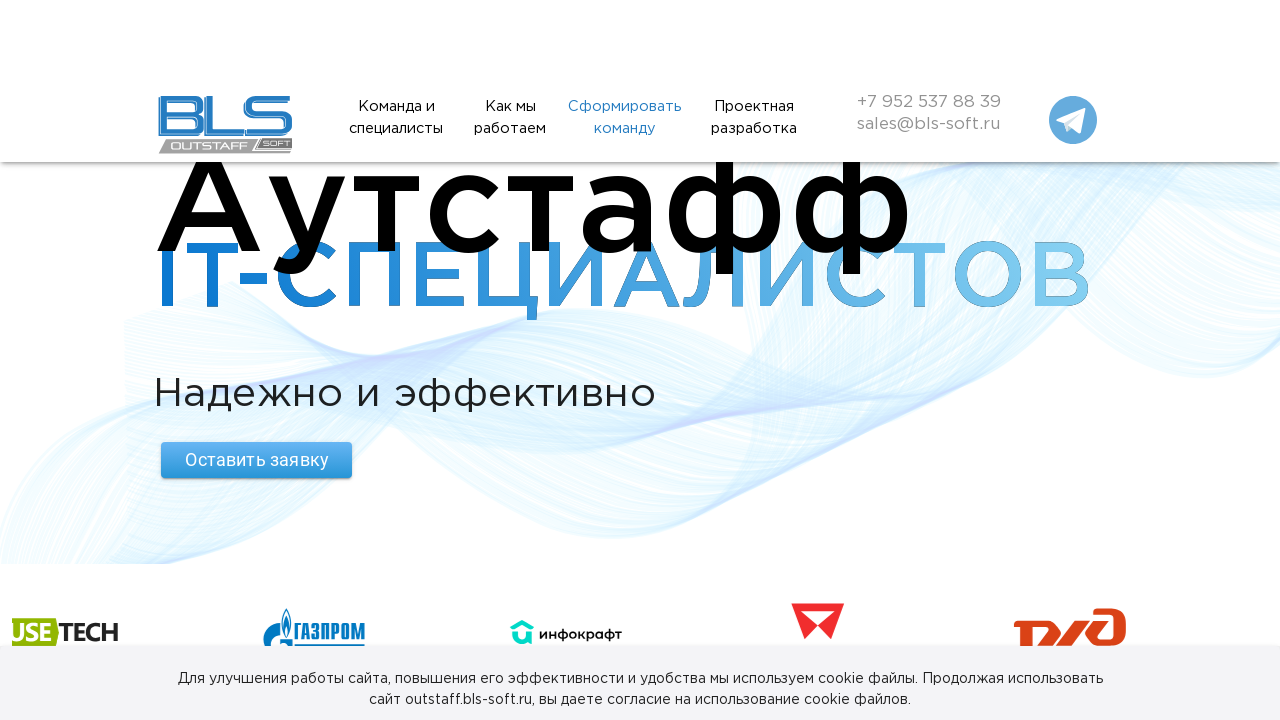

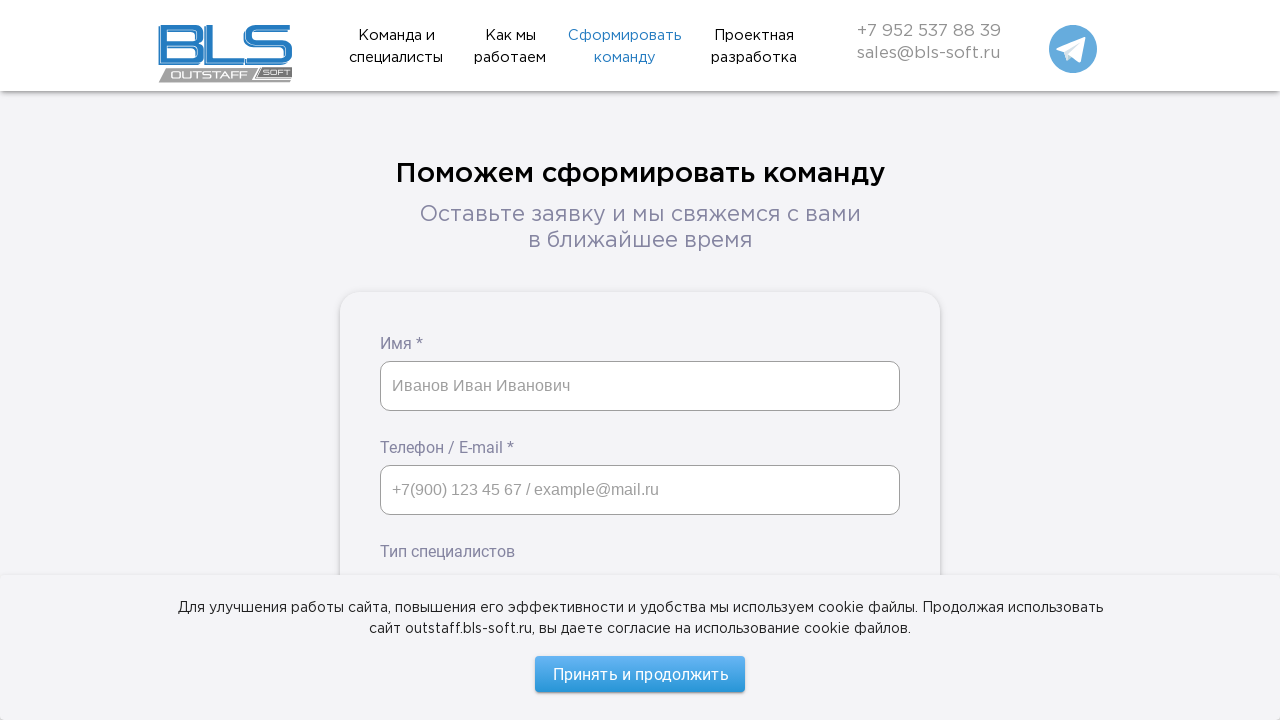